Navigates to a simple test page and performs a scroll action on the page

Starting URL: https://applitools.github.io/demo/TestPages/SimpleTestPage/

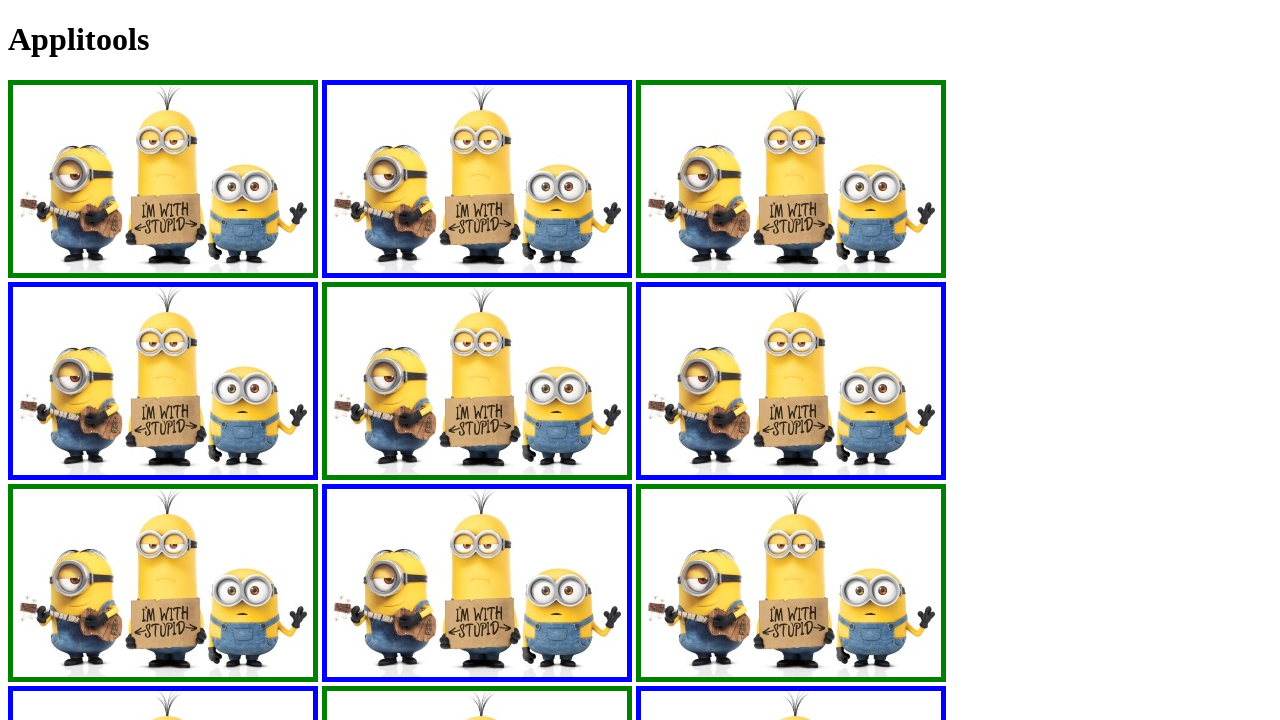

Page loaded with domcontentloaded state
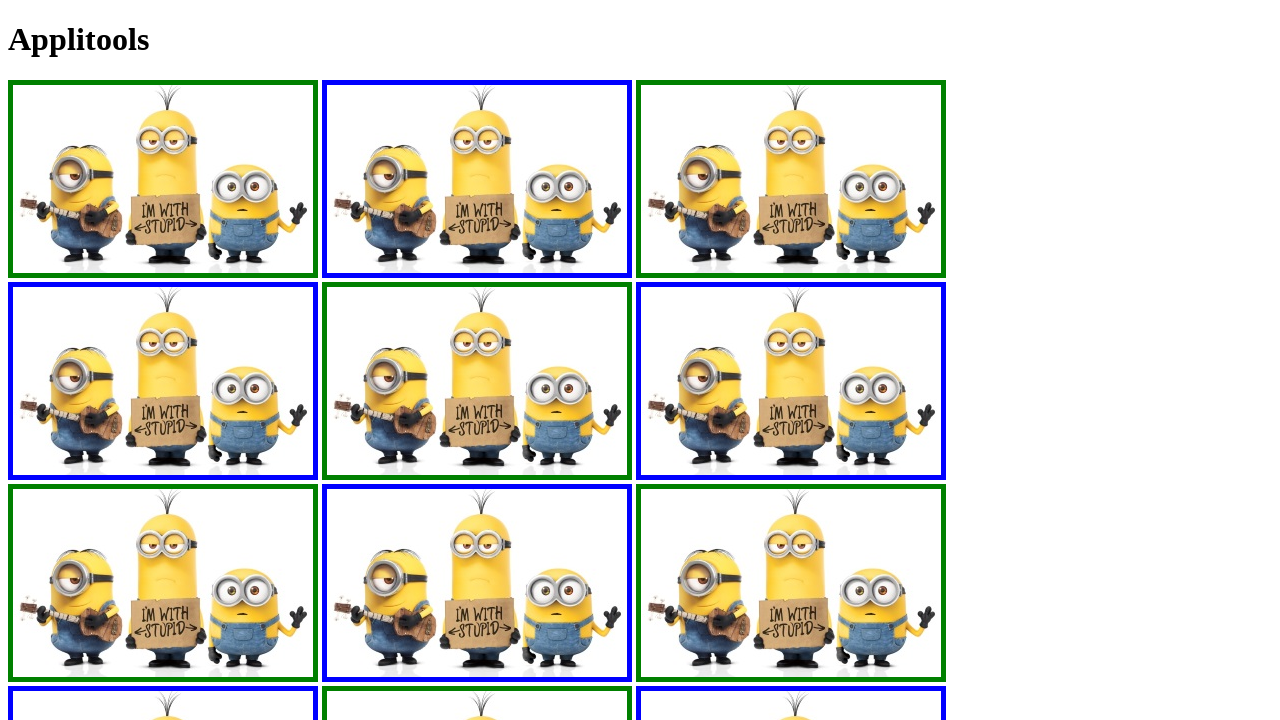

Scrolled page down to position 275
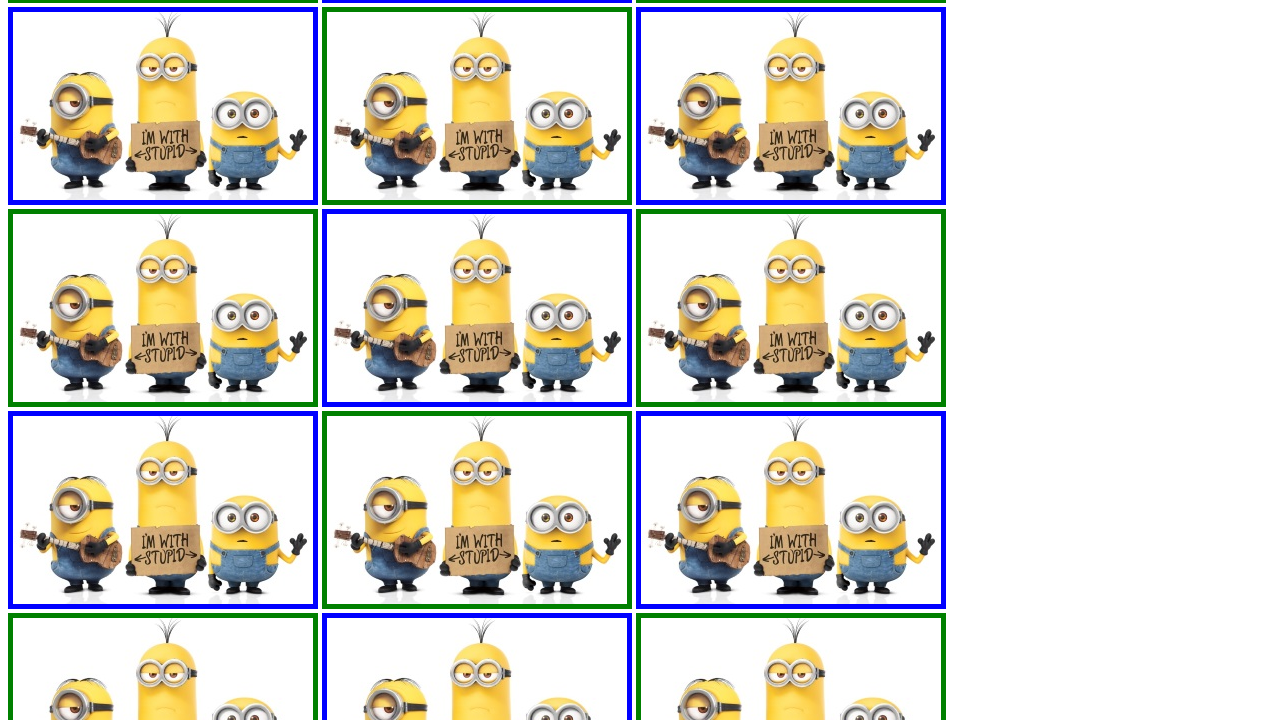

Waited 500ms for scroll to complete
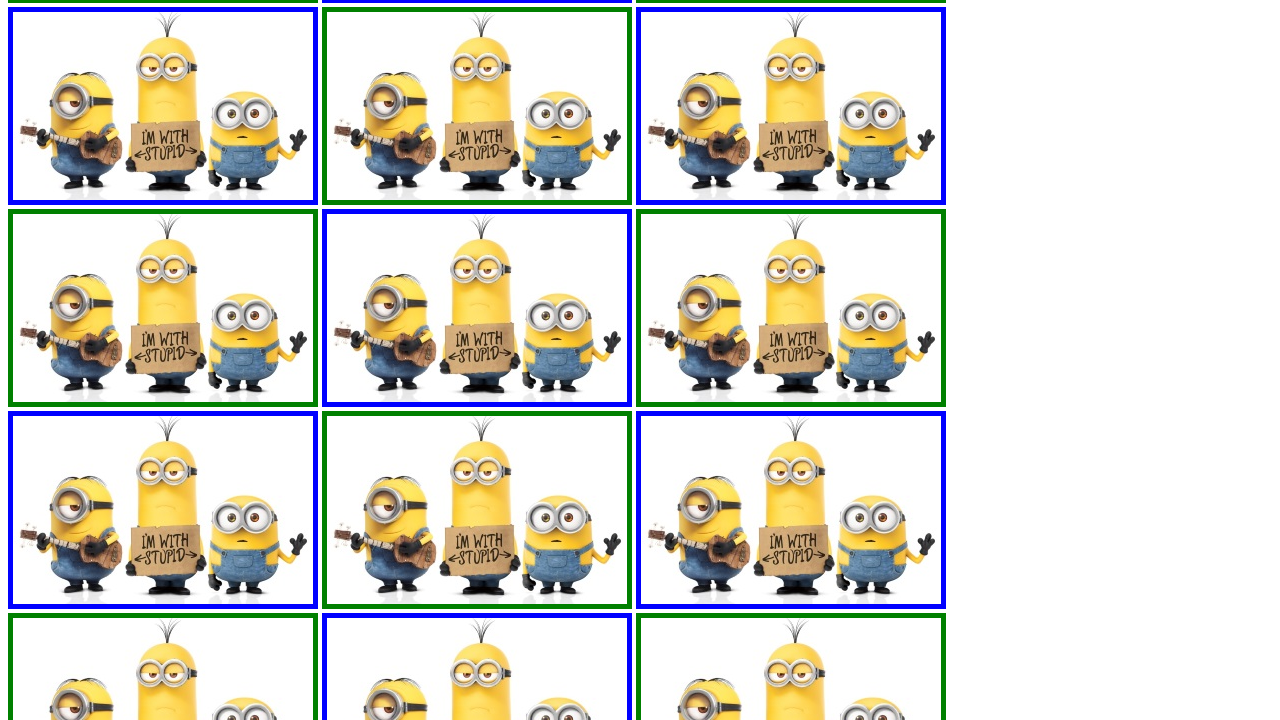

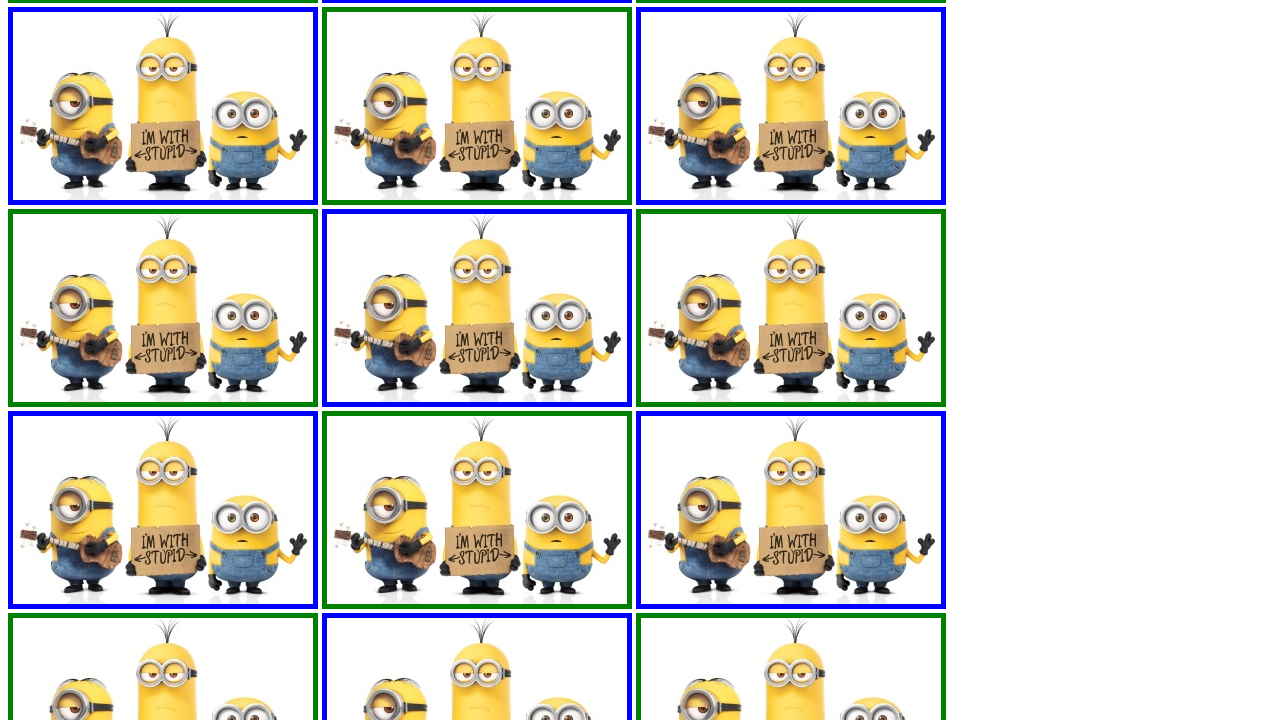